Tests multi-window handling by opening a new window, interacting with it, then switching back to the main window

Starting URL: https://skpatro.github.io/demo/links/

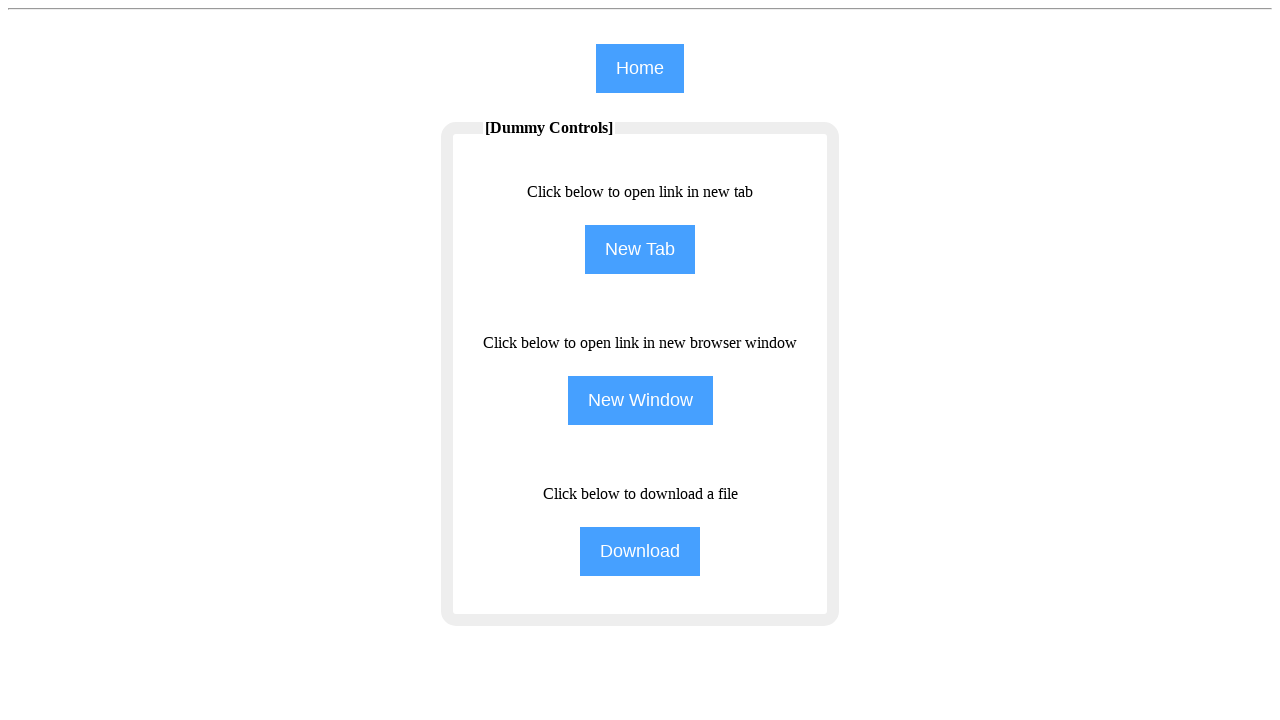

Clicked NewWindow button to open new window/tab at (640, 400) on input[name='NewWindow']
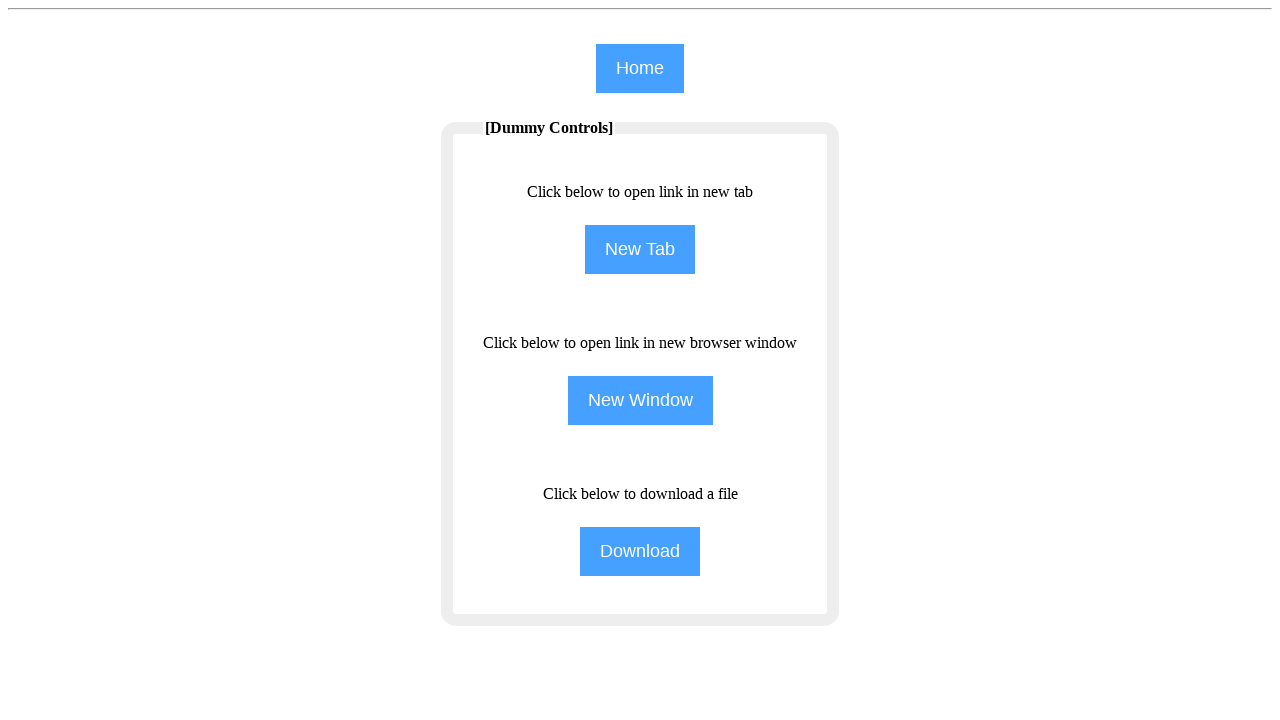

New child page/window opened and captured
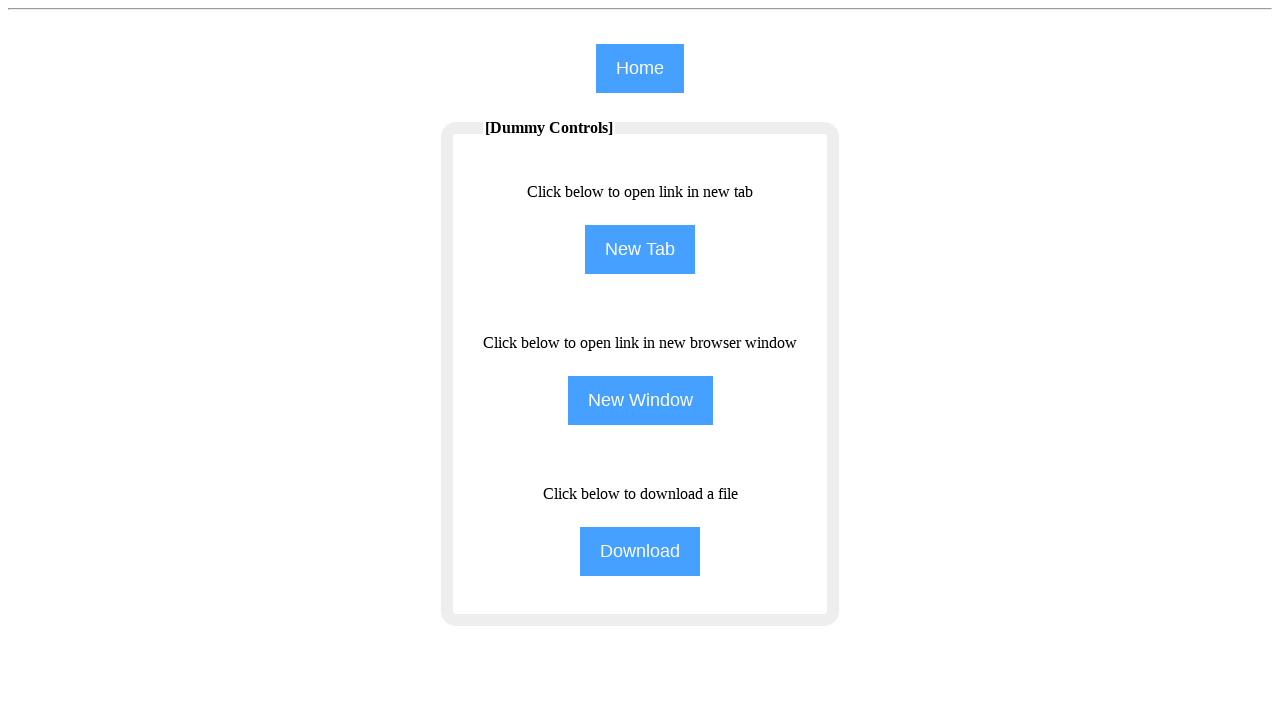

Child page load state completed
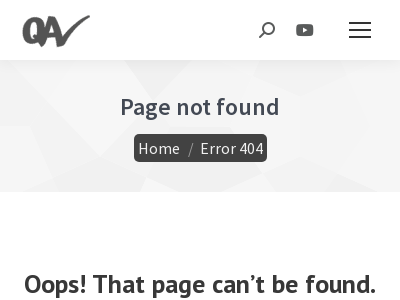

Filled search box on child page with 'good morning' on #the7-search
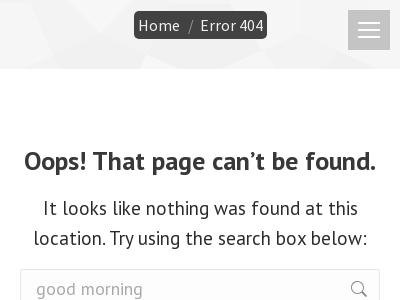

Located text element on main page
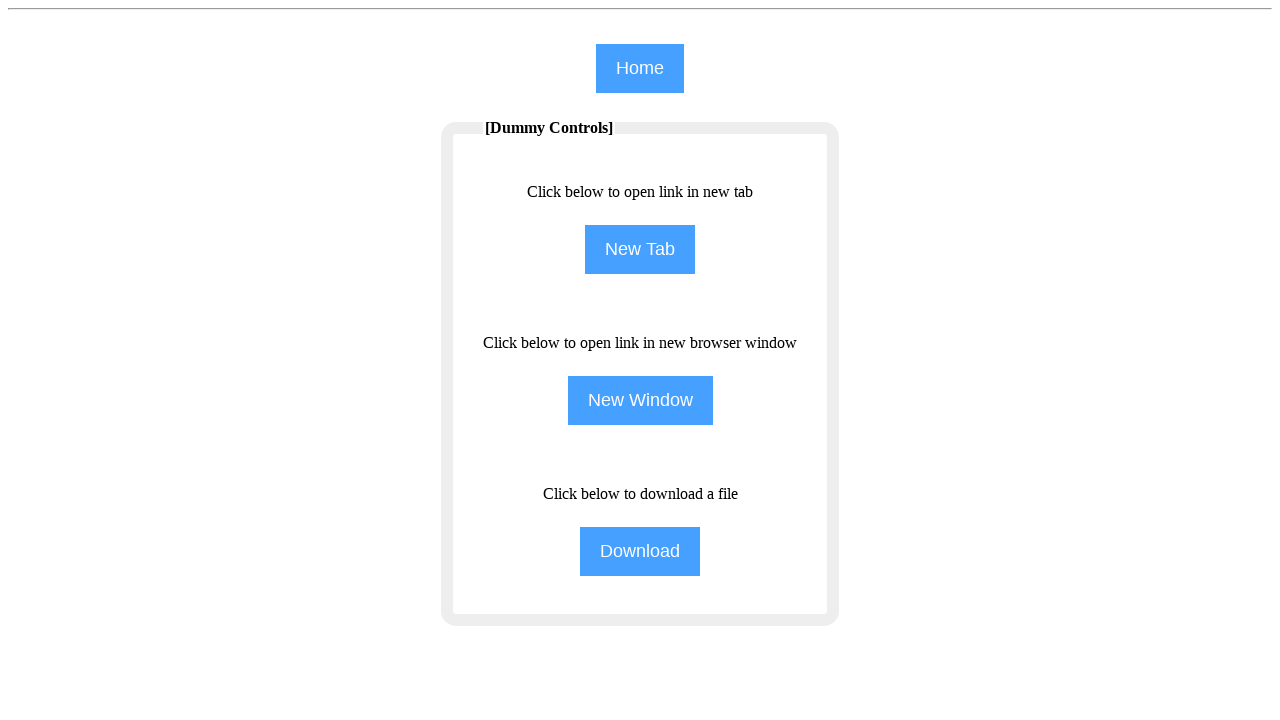

Retrieved main page text: '[Dummy Controls]'
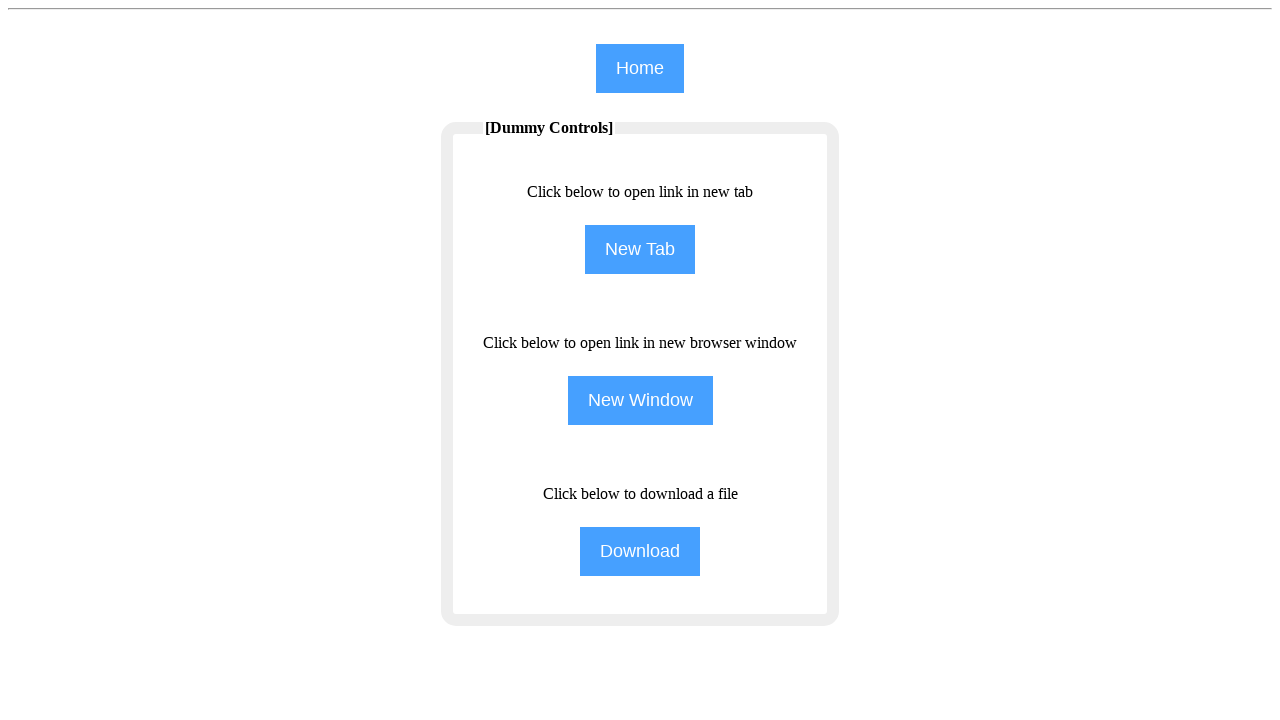

Verified switch back to main window successful
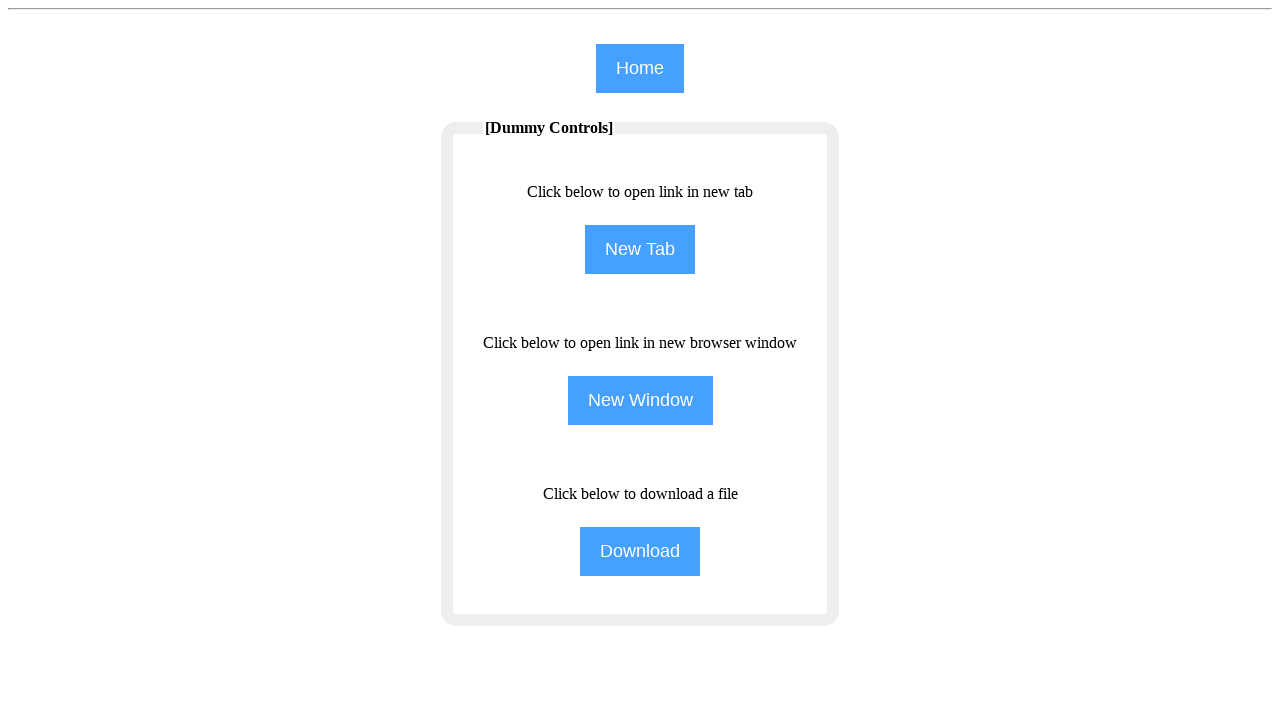

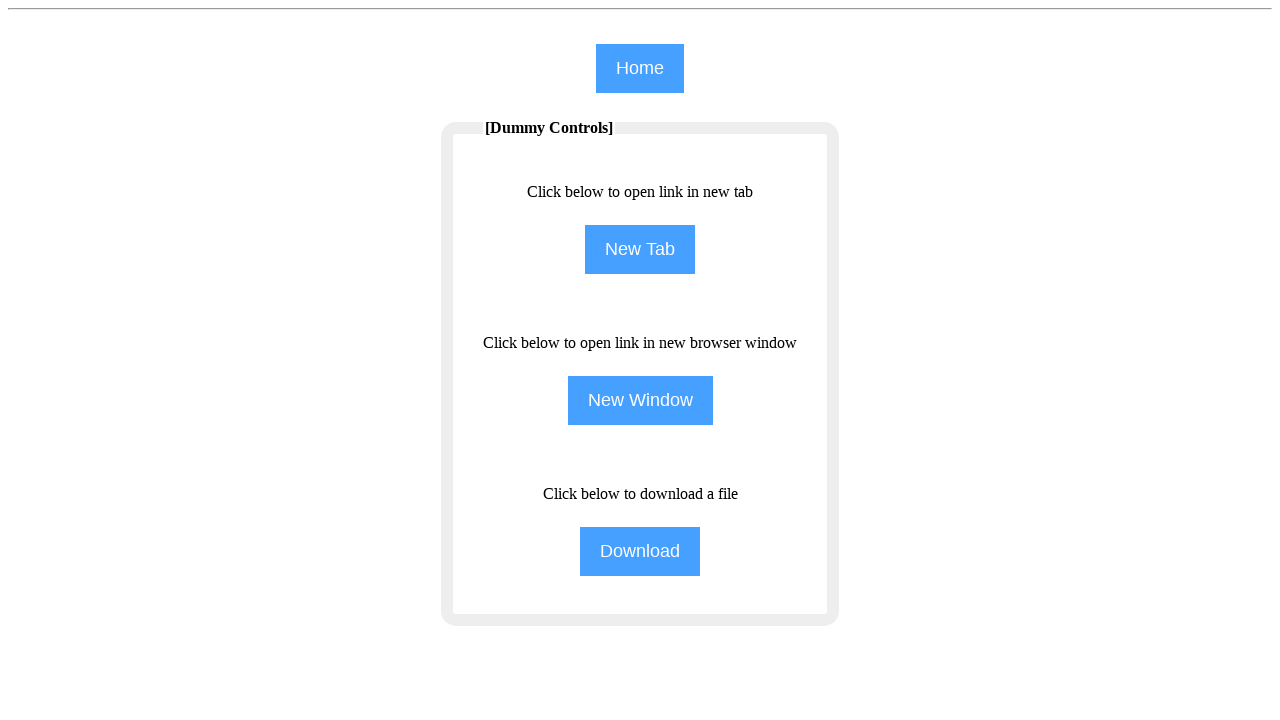